Tests that the browser back button respects routing between filter views

Starting URL: https://demo.playwright.dev/todomvc

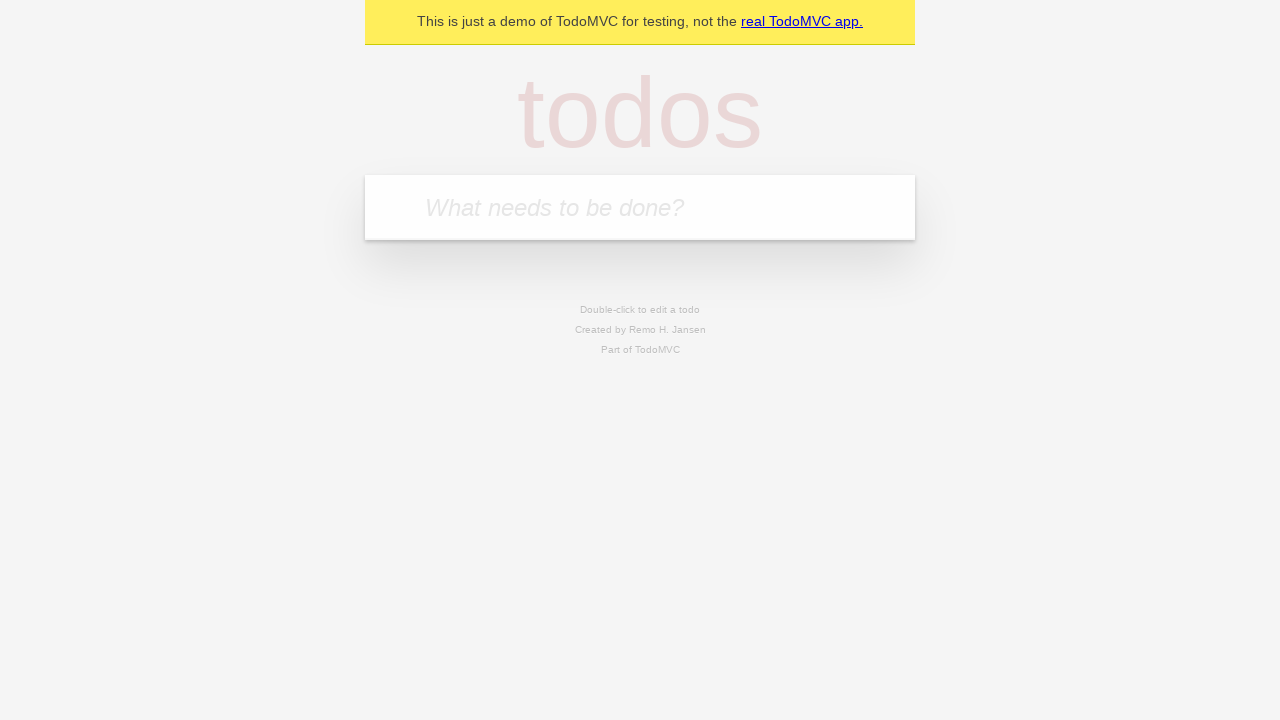

Filled todo input with 'buy some cheese' on internal:attr=[placeholder="What needs to be done?"i]
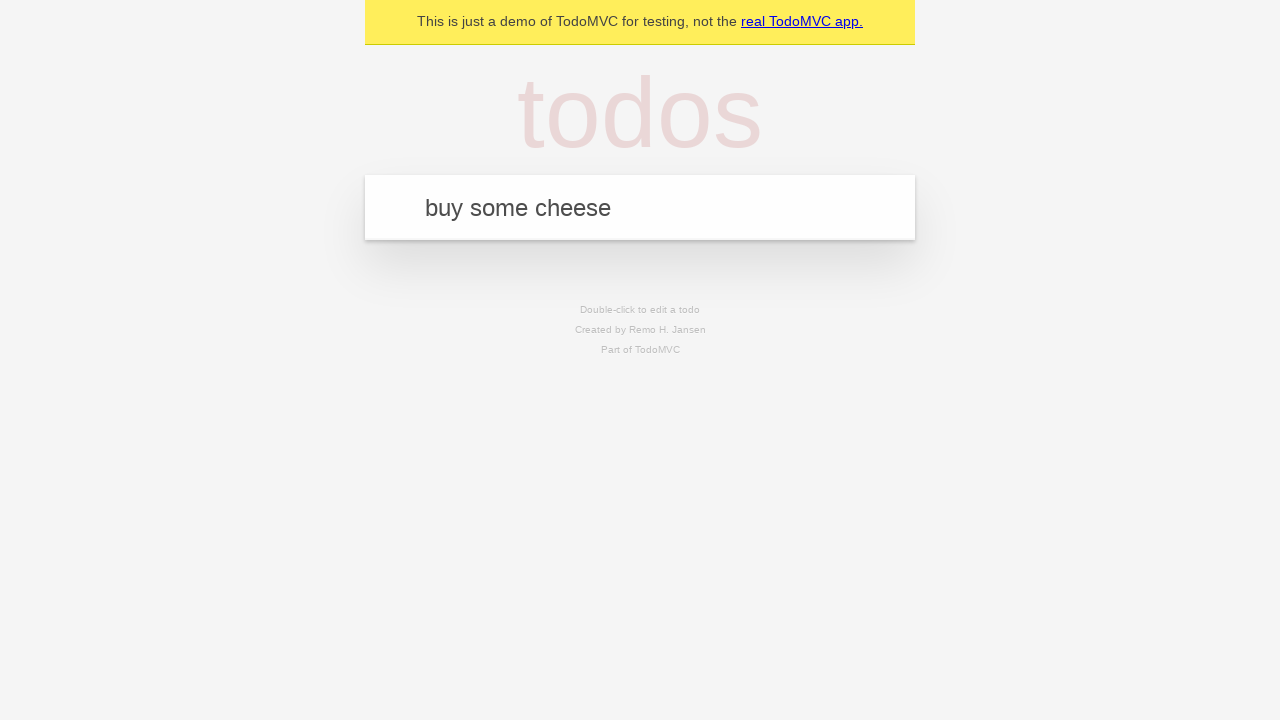

Pressed Enter to add first todo on internal:attr=[placeholder="What needs to be done?"i]
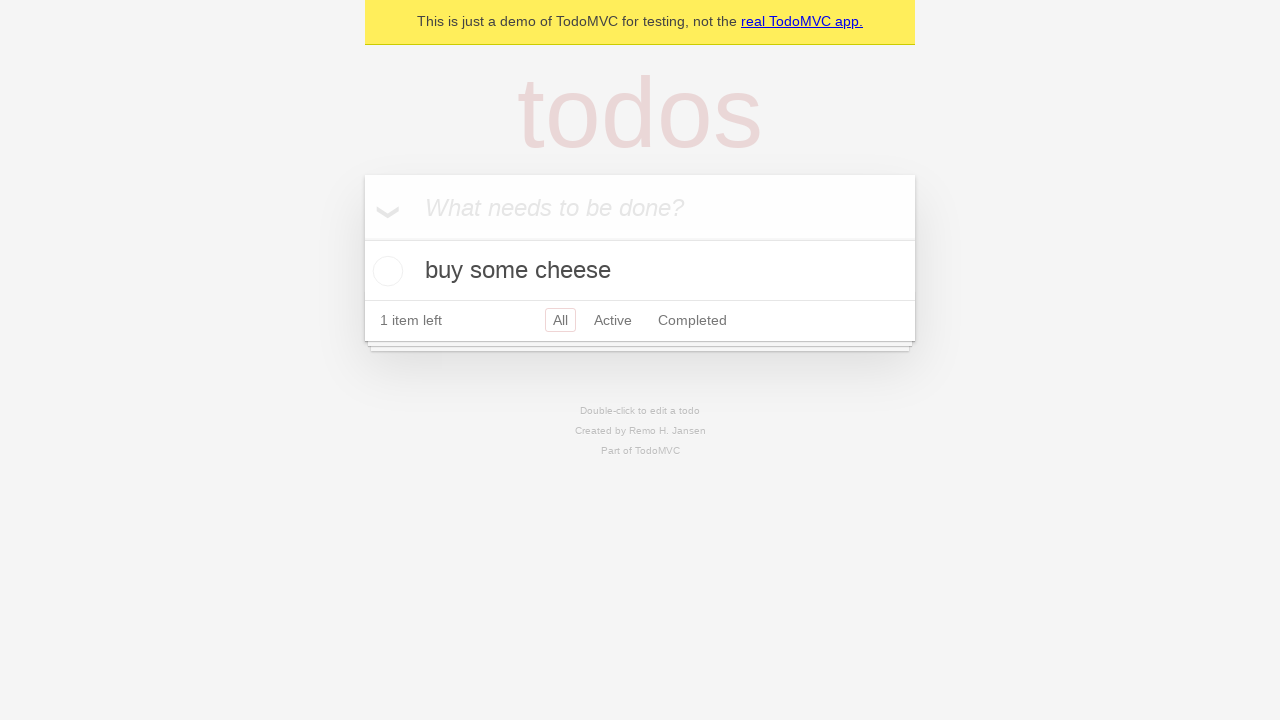

Filled todo input with 'feed the cat' on internal:attr=[placeholder="What needs to be done?"i]
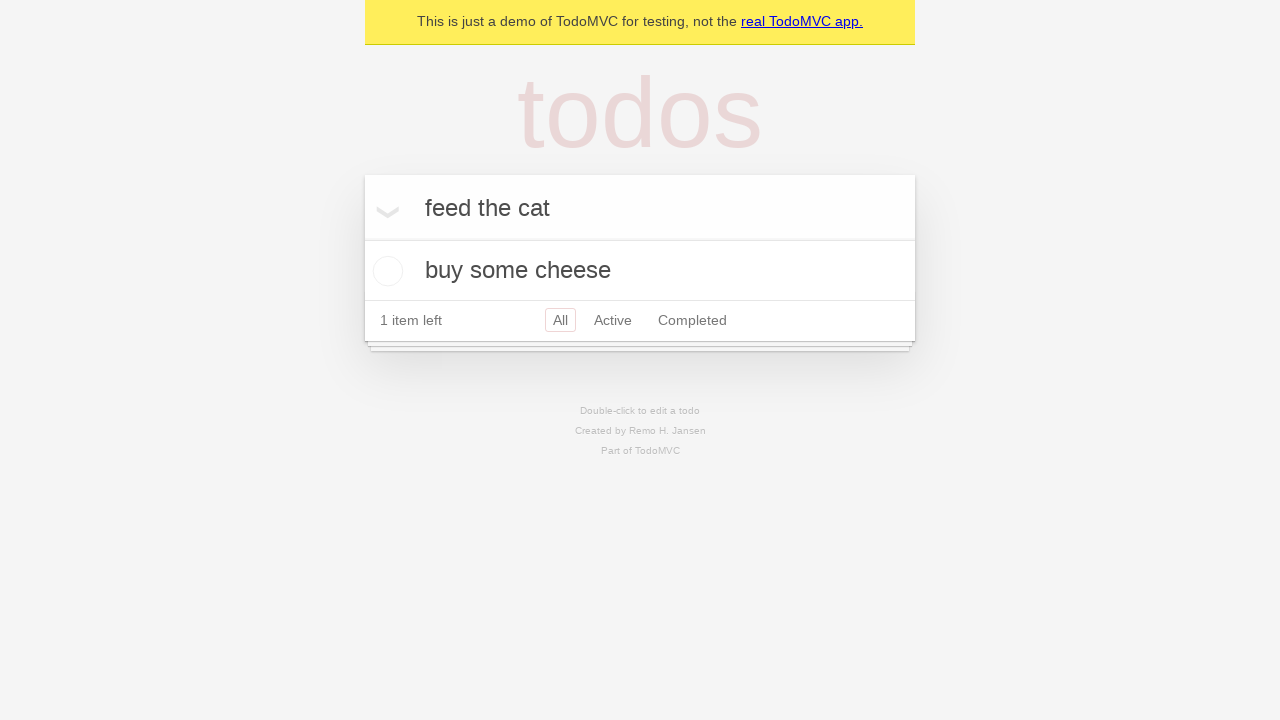

Pressed Enter to add second todo on internal:attr=[placeholder="What needs to be done?"i]
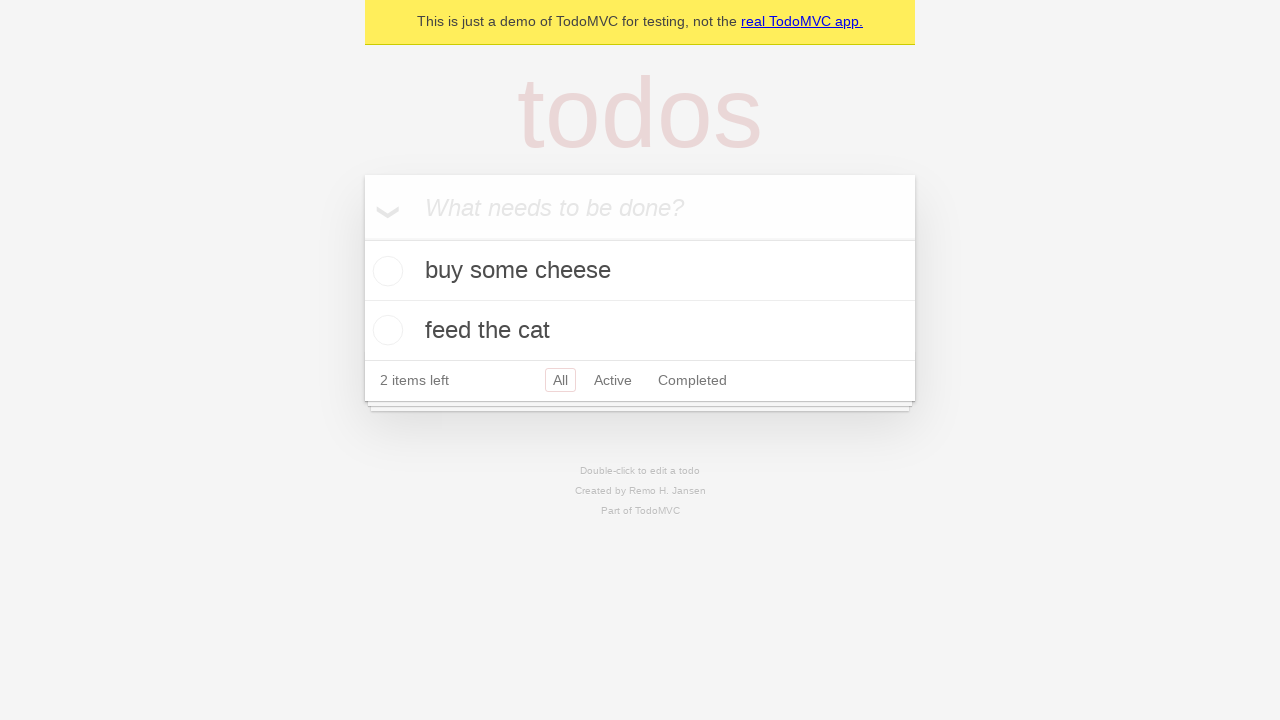

Filled todo input with 'book a doctors appointment' on internal:attr=[placeholder="What needs to be done?"i]
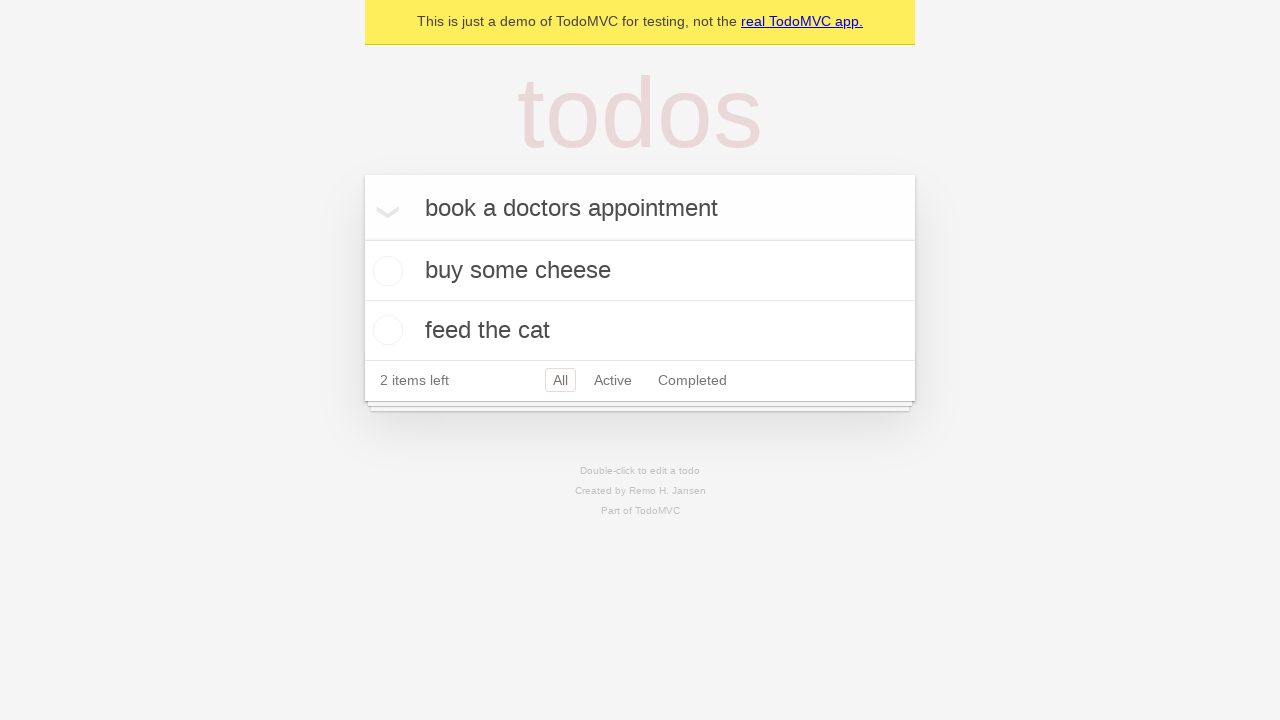

Pressed Enter to add third todo on internal:attr=[placeholder="What needs to be done?"i]
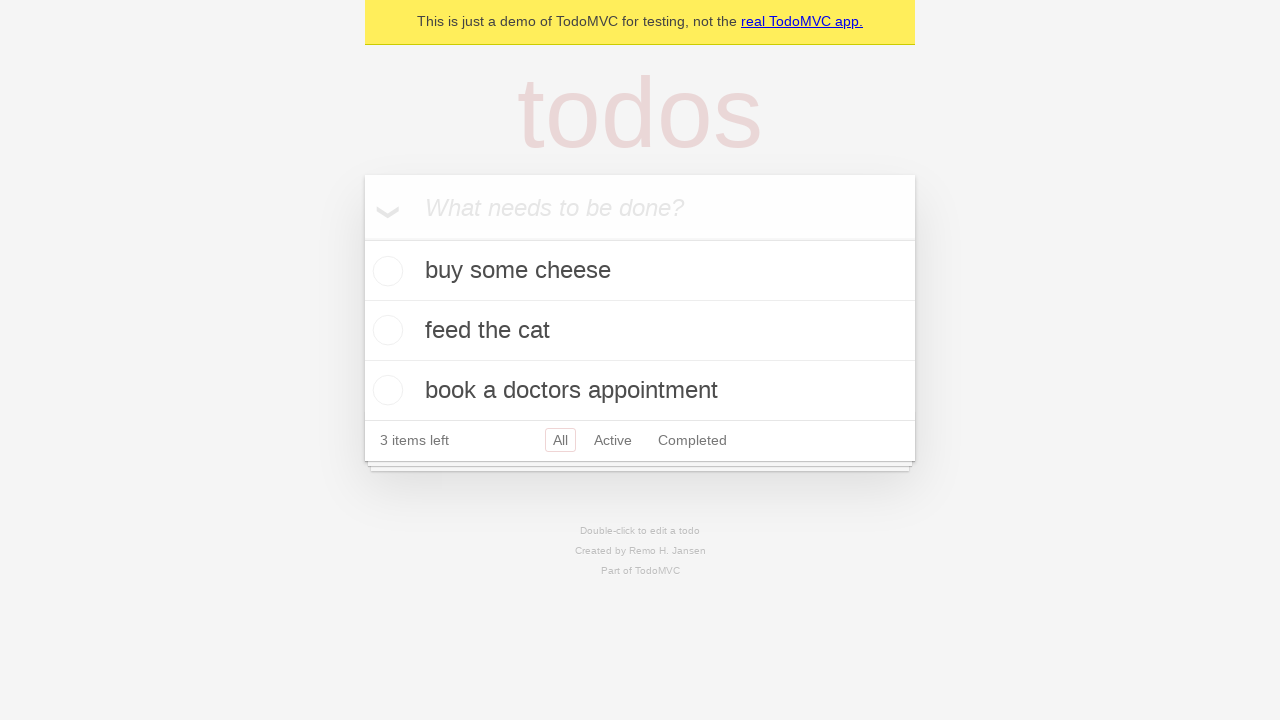

Checked the second todo item at (385, 330) on internal:testid=[data-testid="todo-item"s] >> nth=1 >> internal:role=checkbox
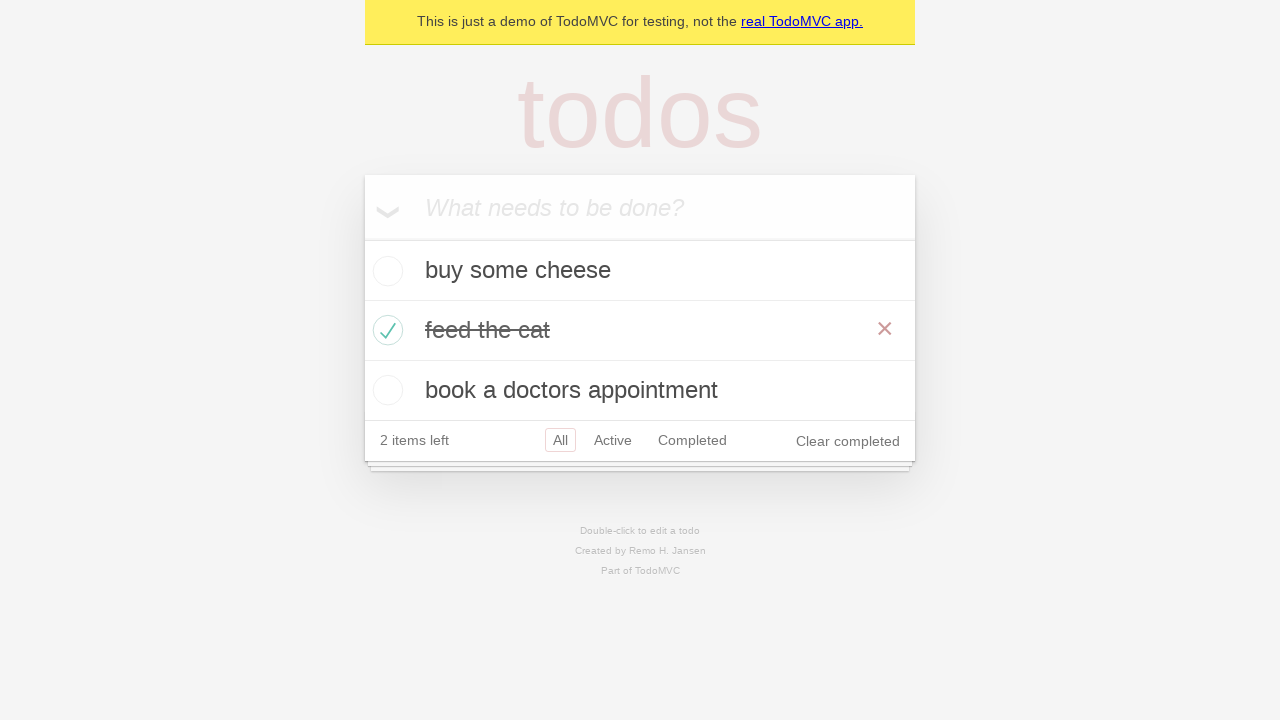

Clicked 'All' filter link at (560, 440) on internal:role=link[name="All"i]
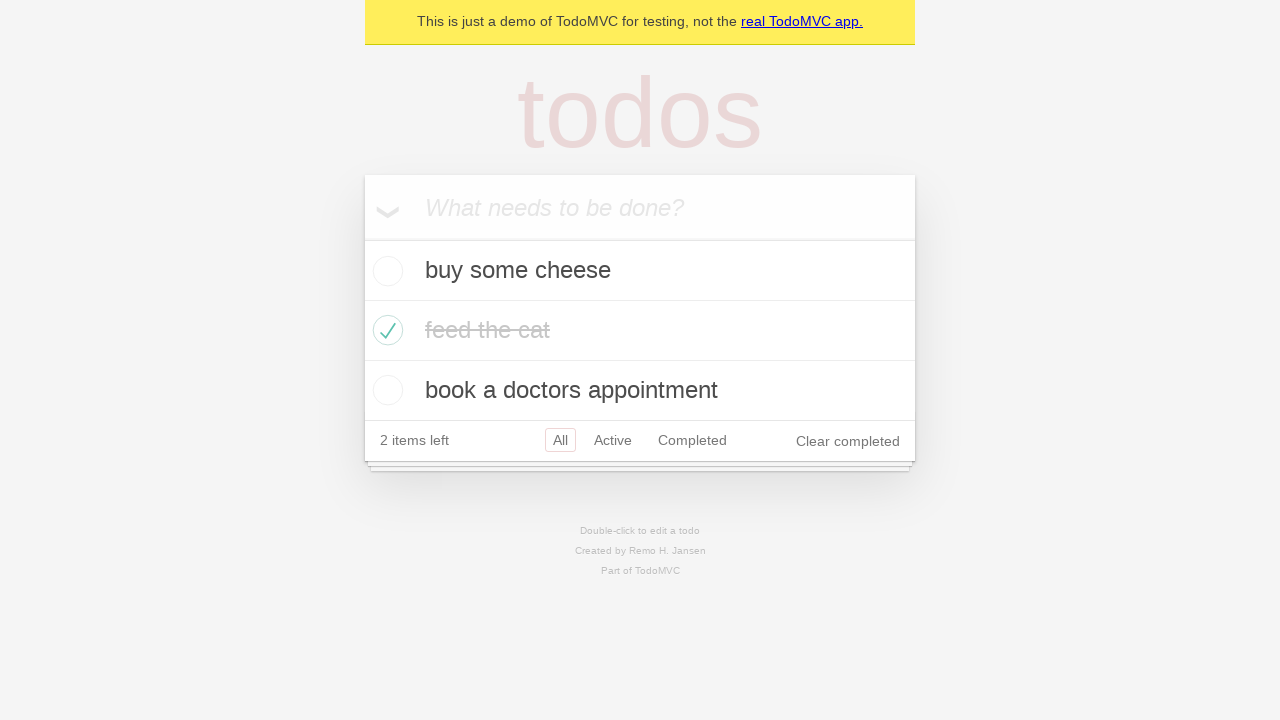

Clicked 'Active' filter link at (613, 440) on internal:role=link[name="Active"i]
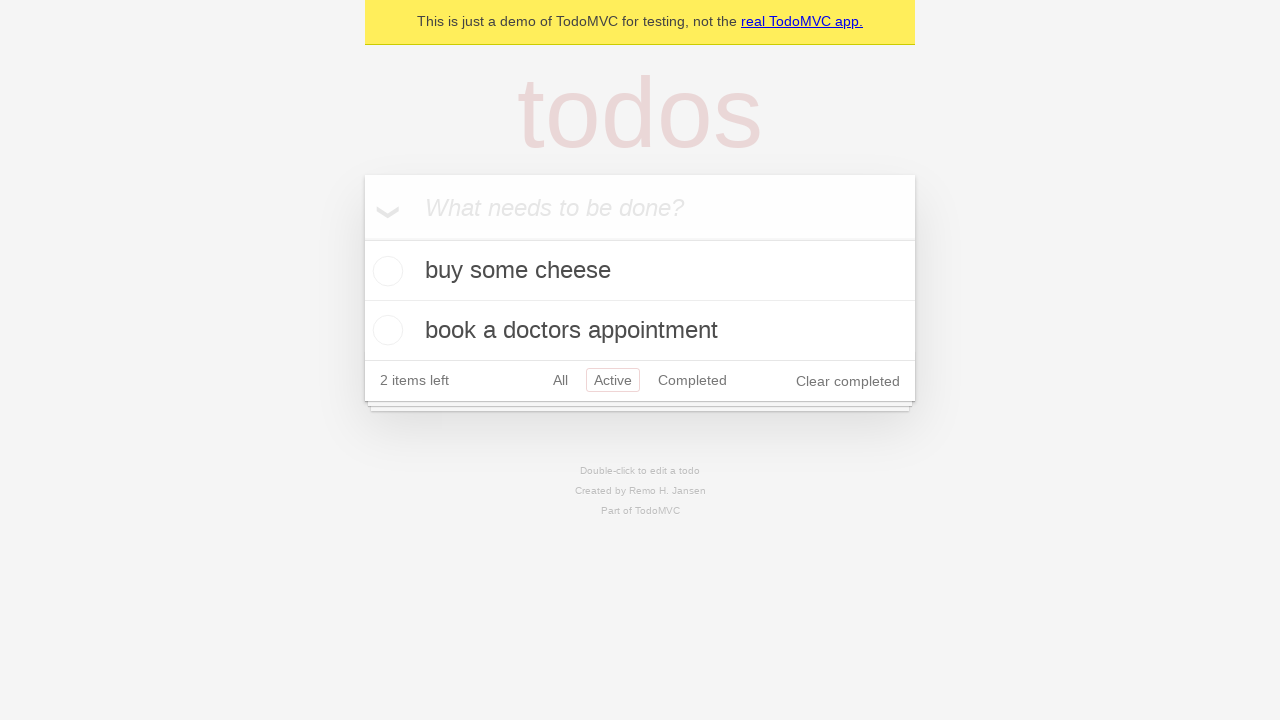

Clicked 'Completed' filter link at (692, 380) on internal:role=link[name="Completed"i]
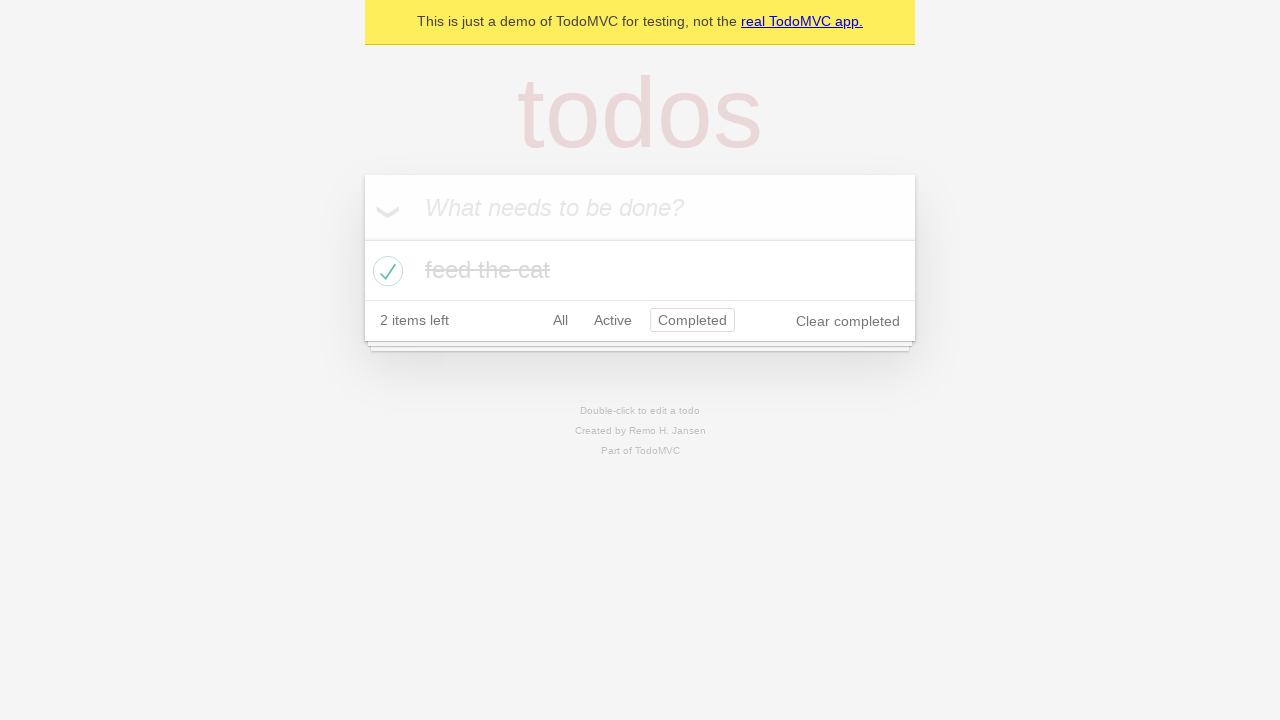

Navigated back one step in browser history (from Completed to Active filter)
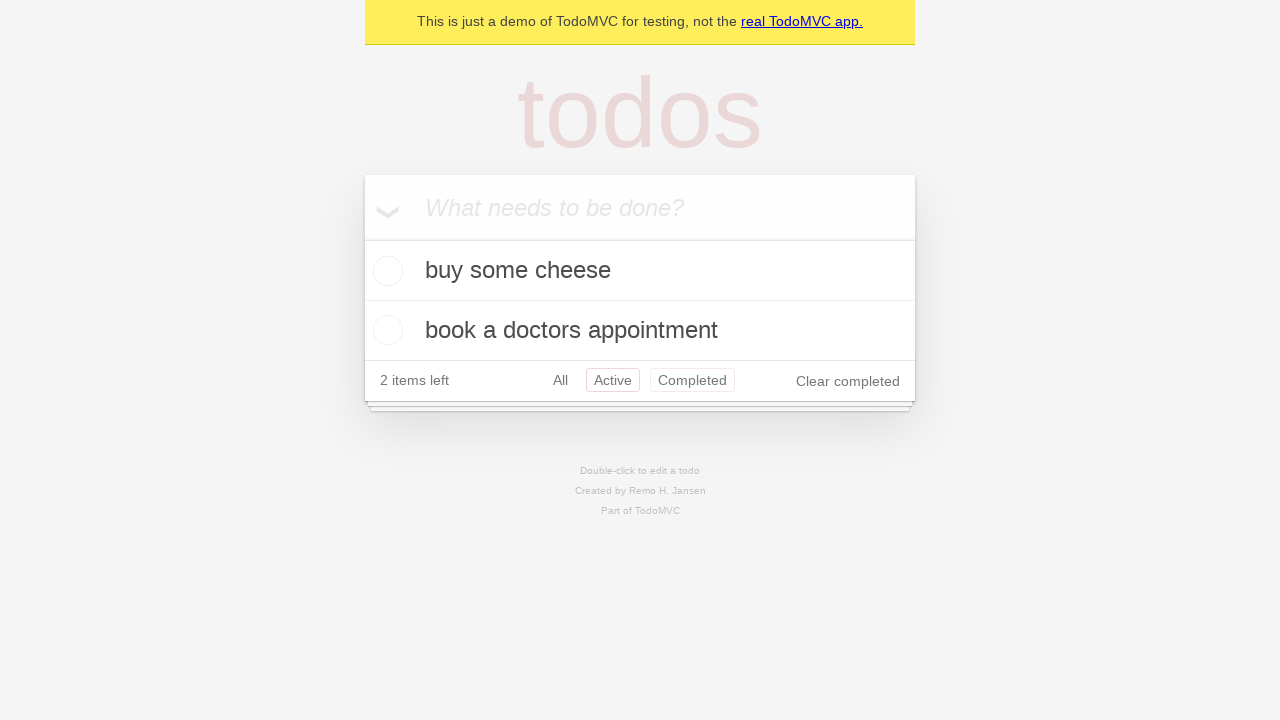

Navigated back one step in browser history (from Active to All filter)
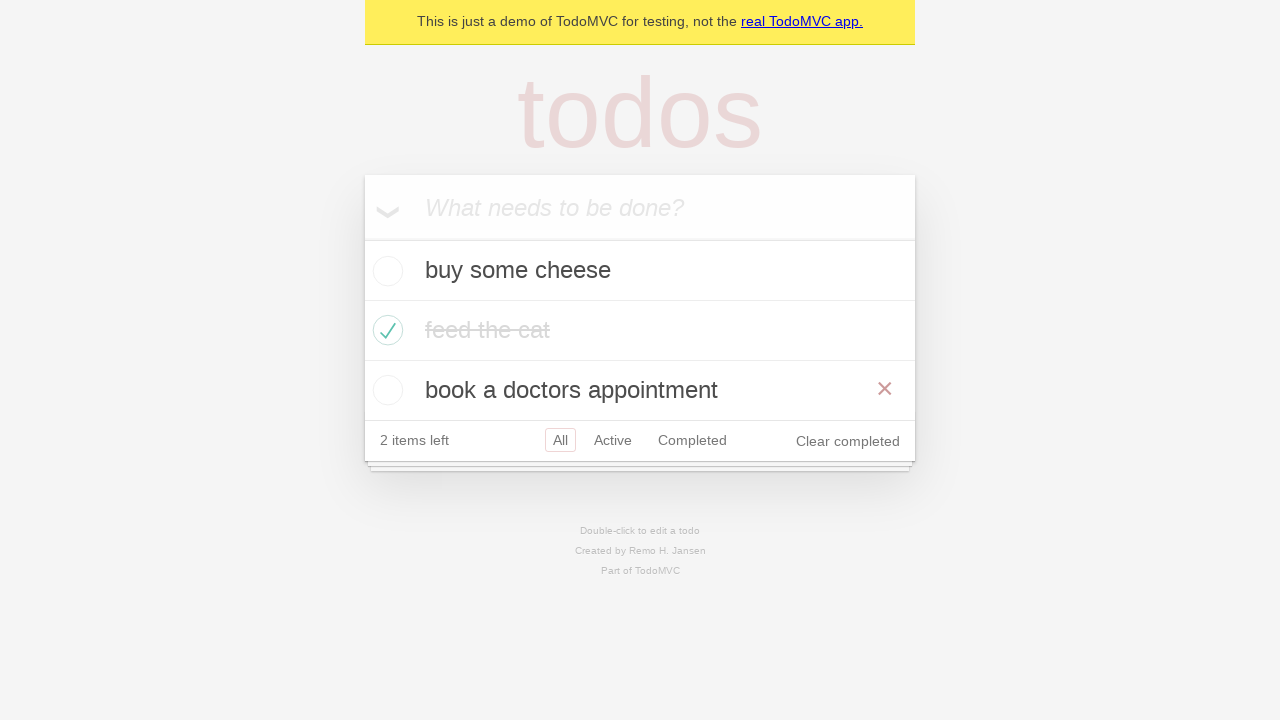

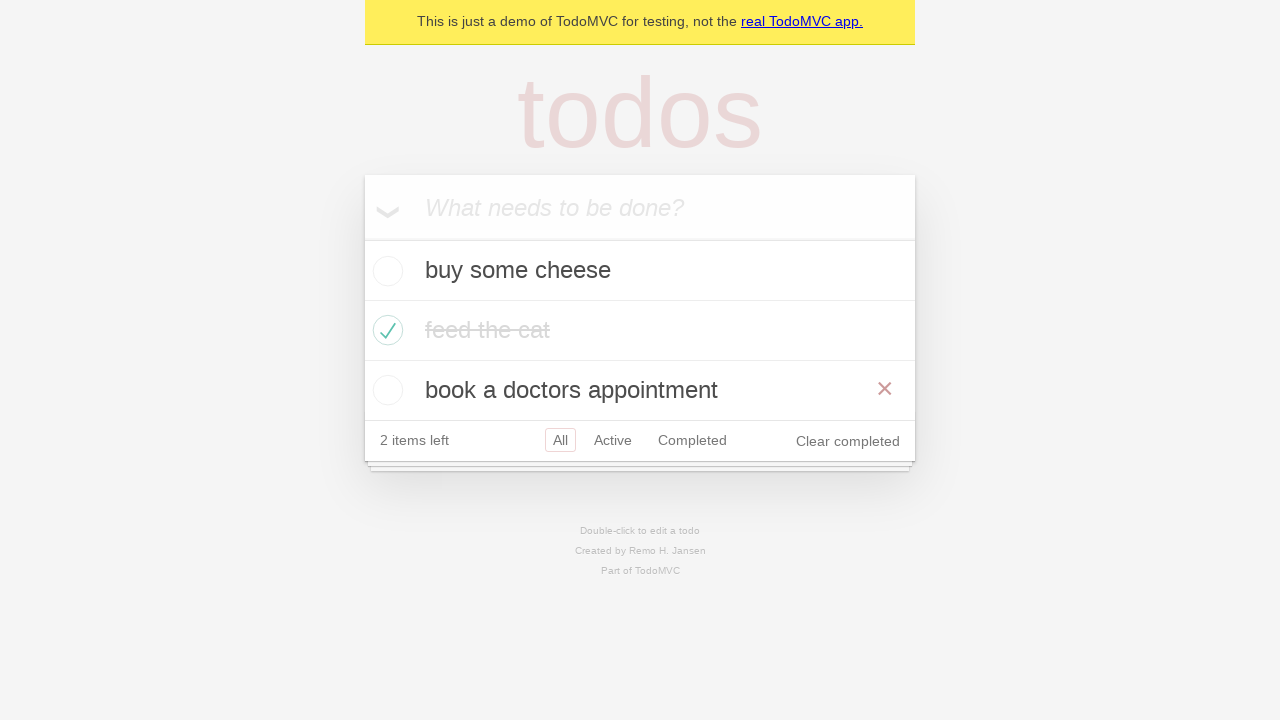